Navigates to the Automation Exercise homepage and clicks on the Test Cases link to verify navigation to the test cases page

Starting URL: https://automationexercise.com/

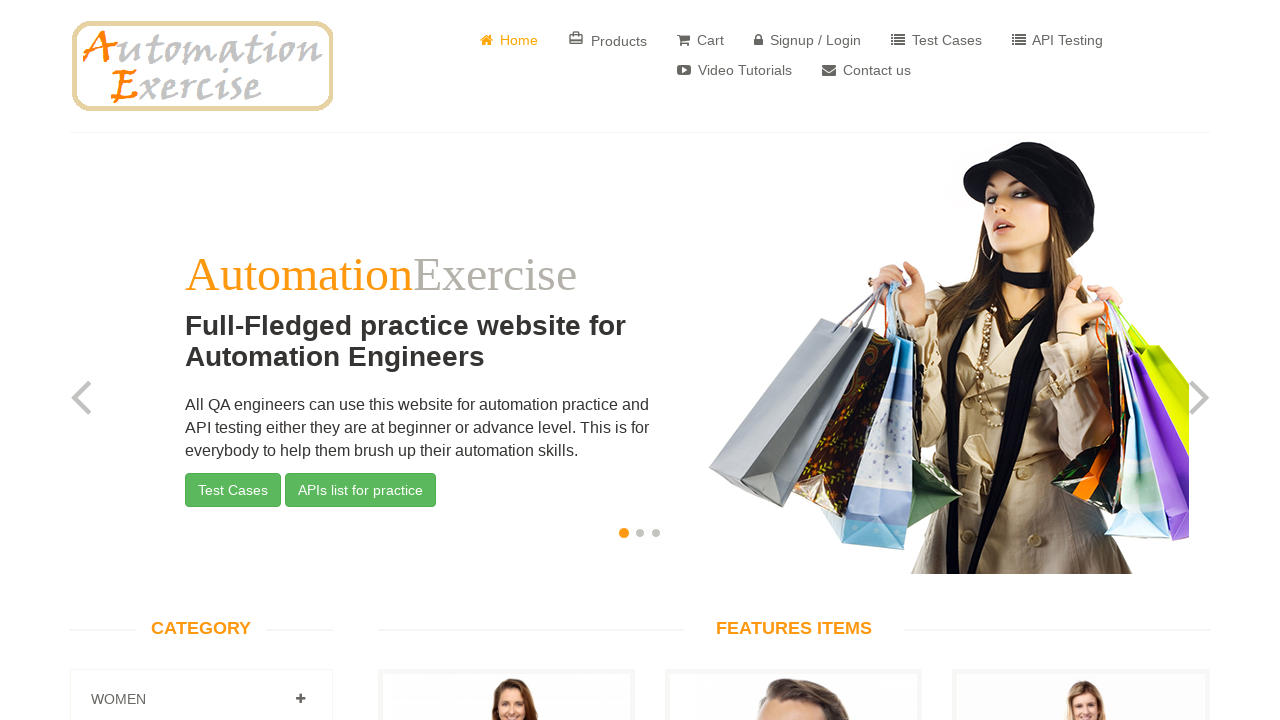

Clicked on Test Cases link at (936, 40) on text=Test Cases
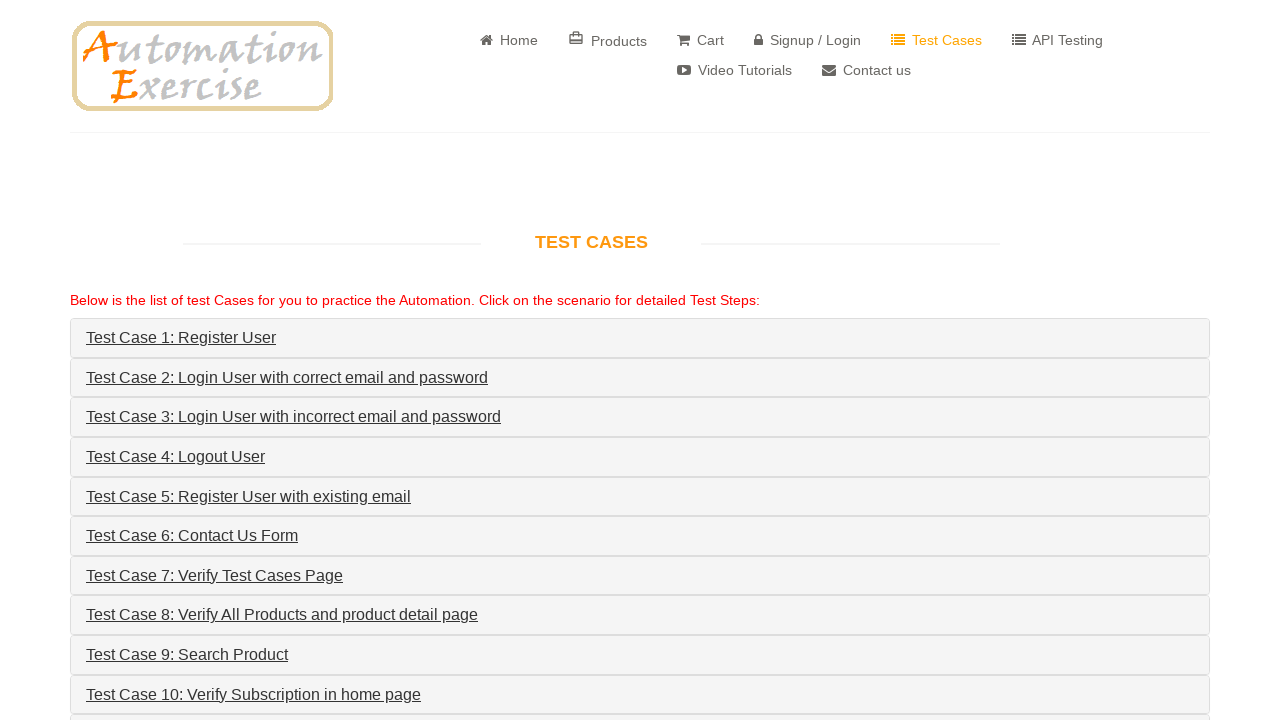

Navigated to test cases page
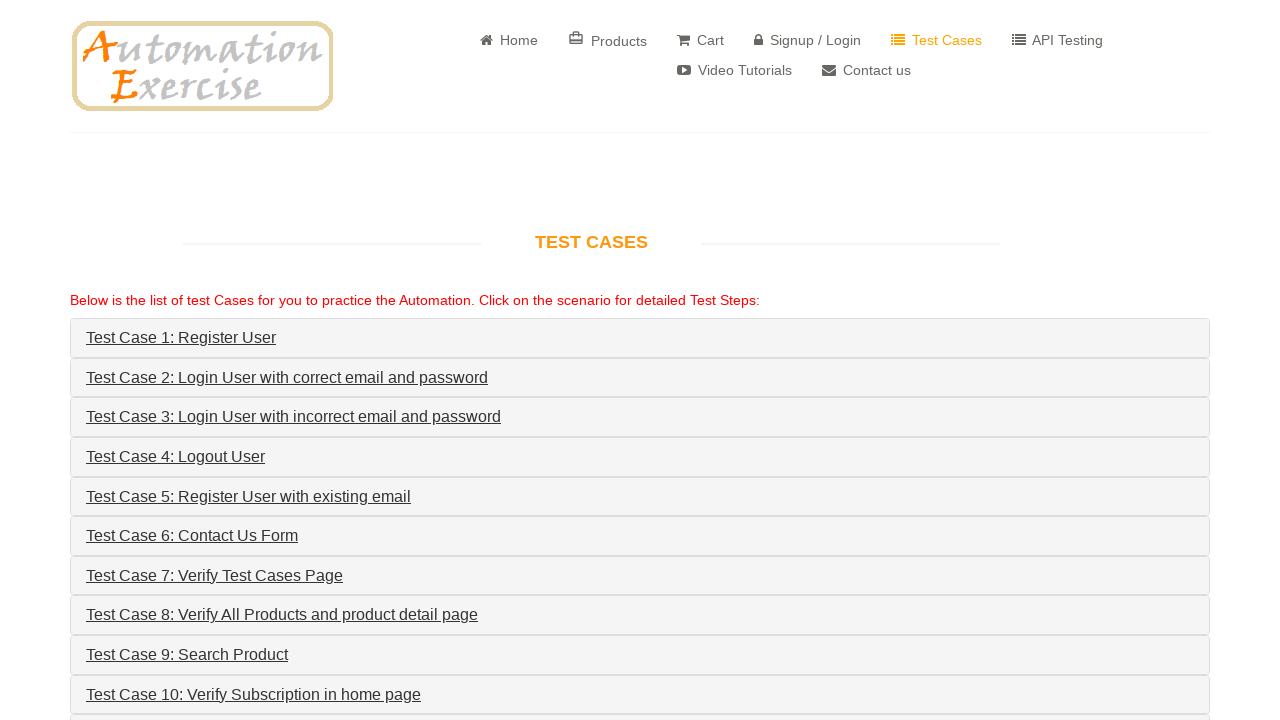

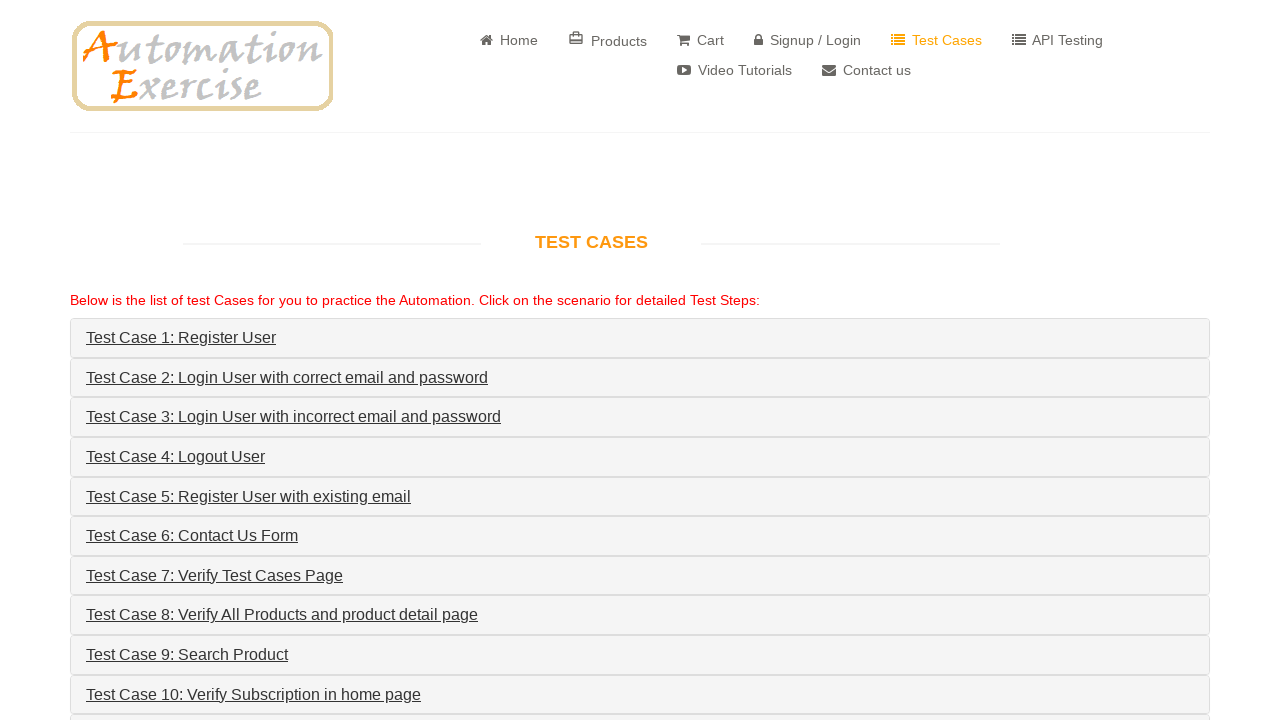